Navigates to a training website and hovers over course menu items to reveal Data Warehousing submenu

Starting URL: http://greenstech.in/selenium-course-content.html

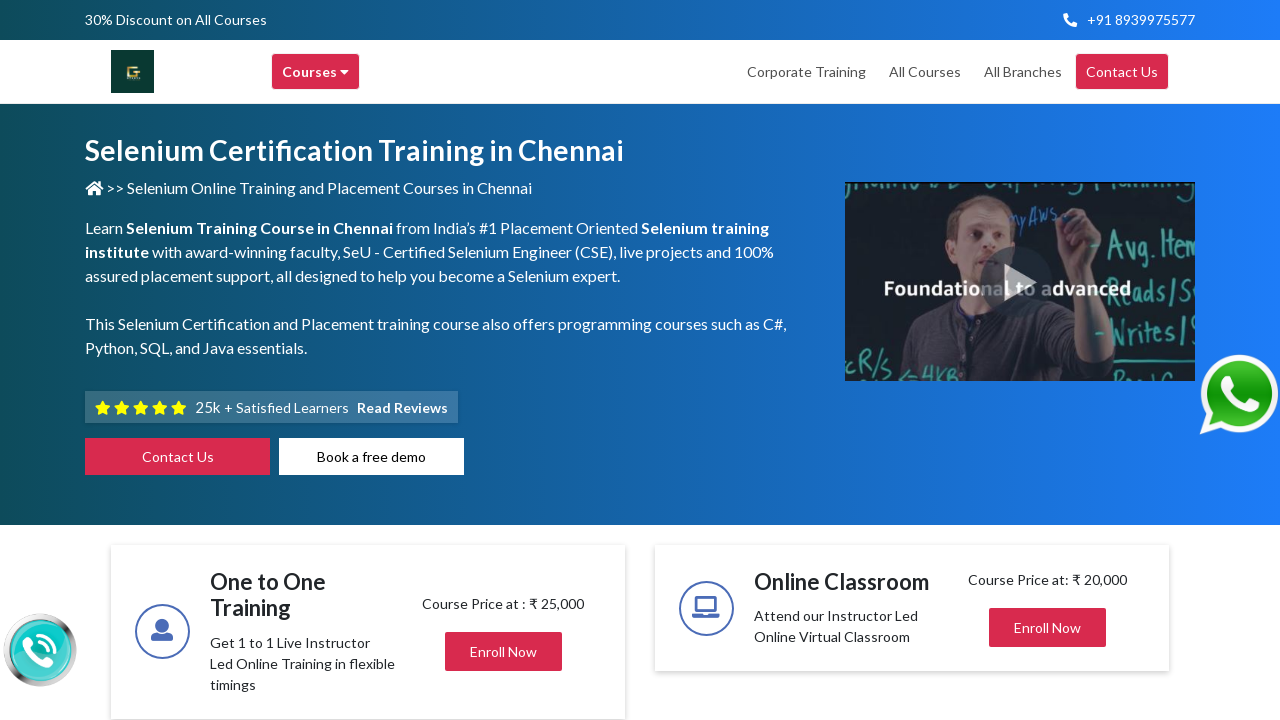

Hovered over main course menu to reveal submenu options at (316, 72) on div.header-browse-greens
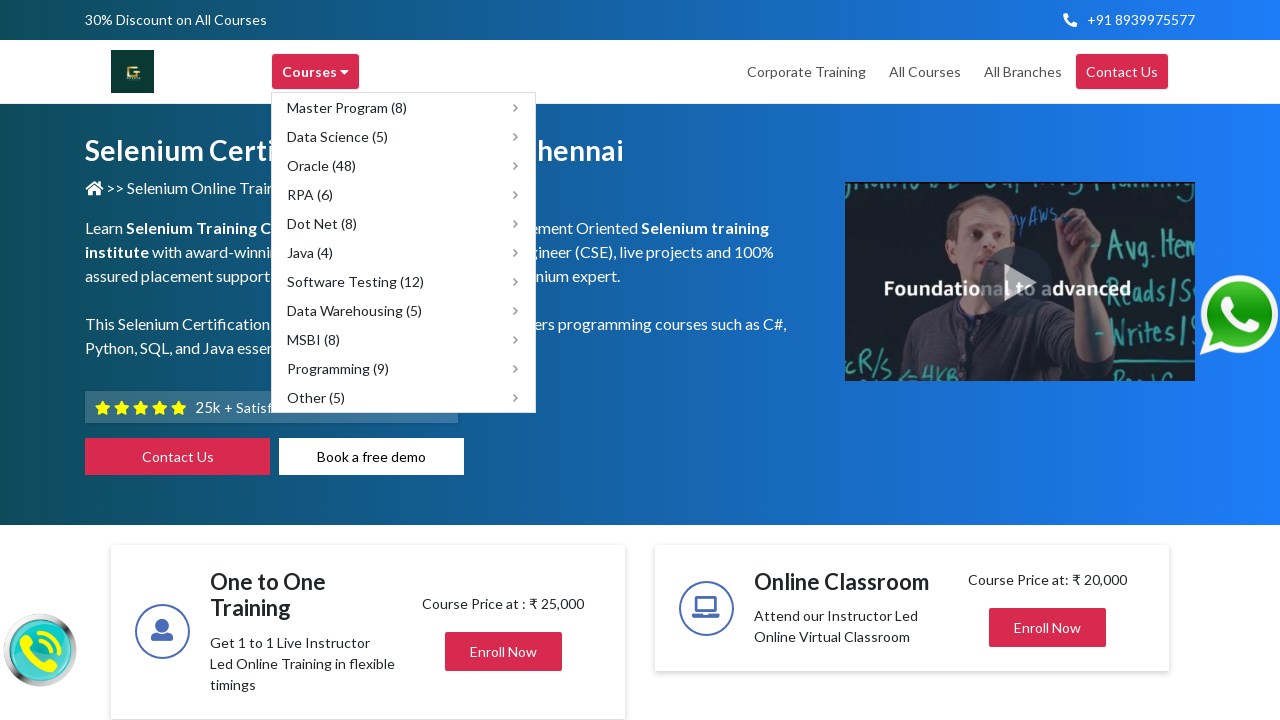

Hovered over Data Warehousing submenu item to confirm visibility at (354, 310) on xpath=//span[text()='Data Warehousing (5)']
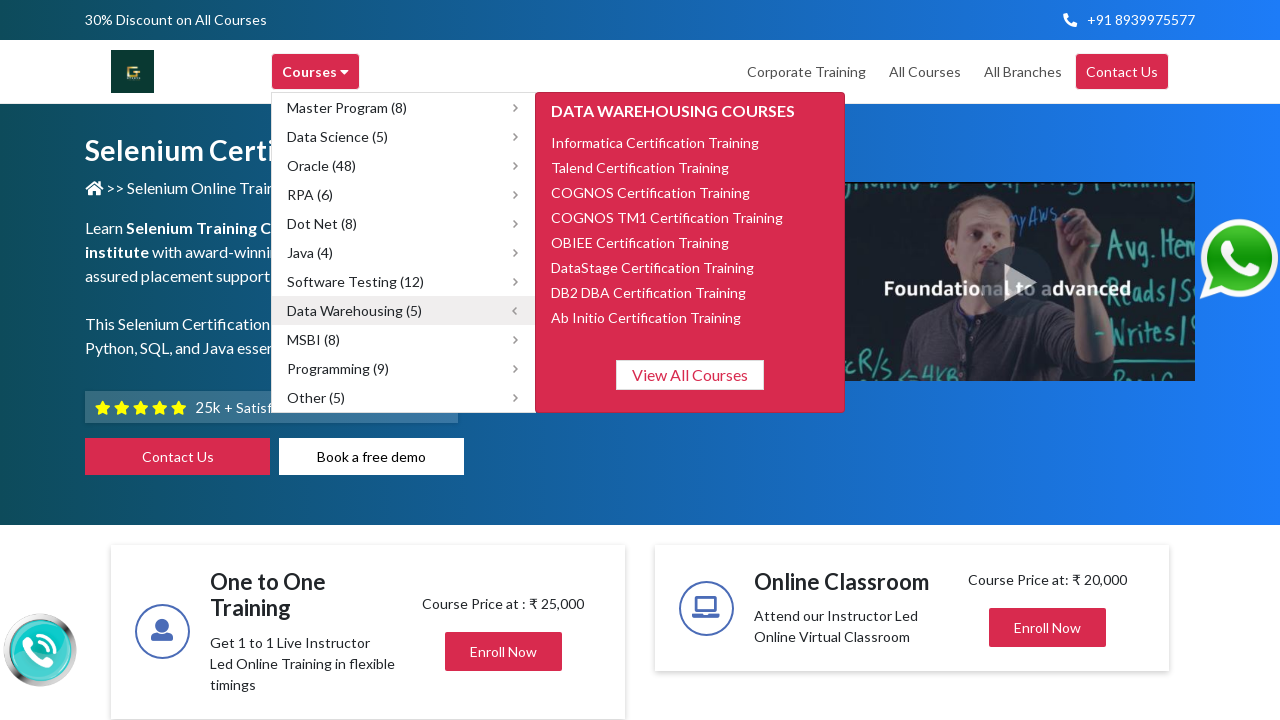

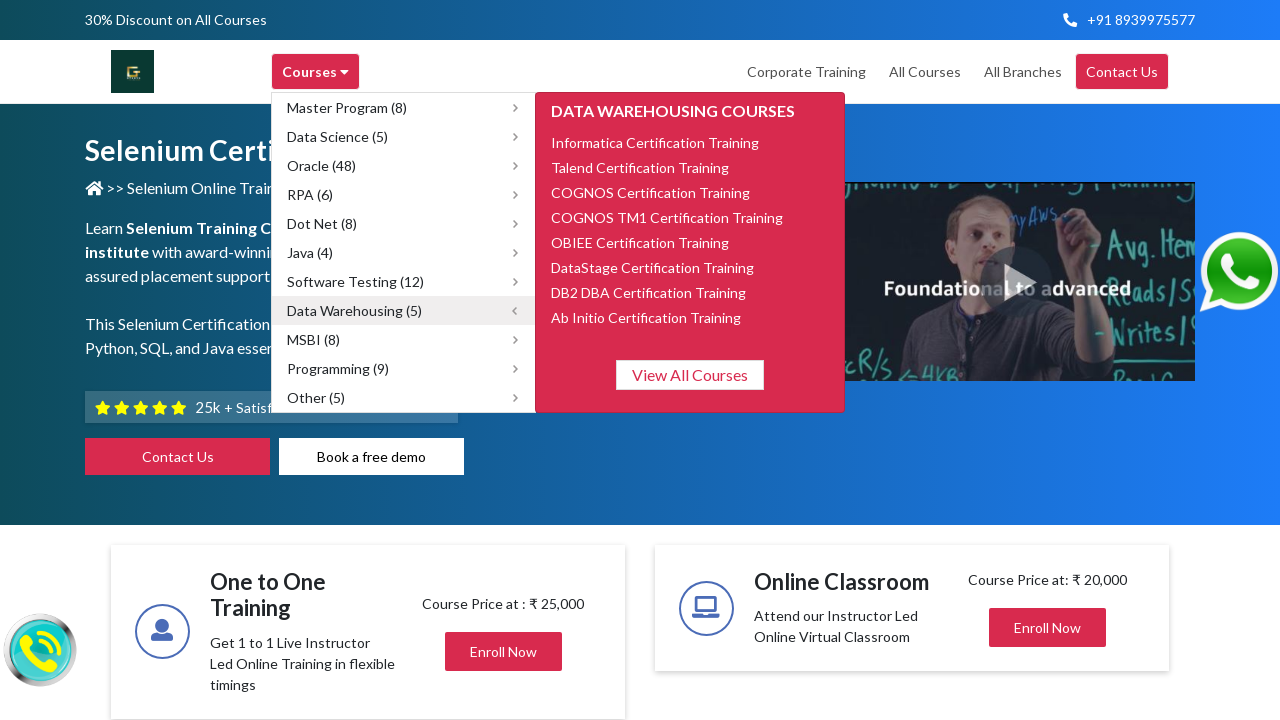